Tests keypress functionality by entering text into a name field and clicking a button on a form testing page

Starting URL: https://formy-project.herokuapp.com/keypress

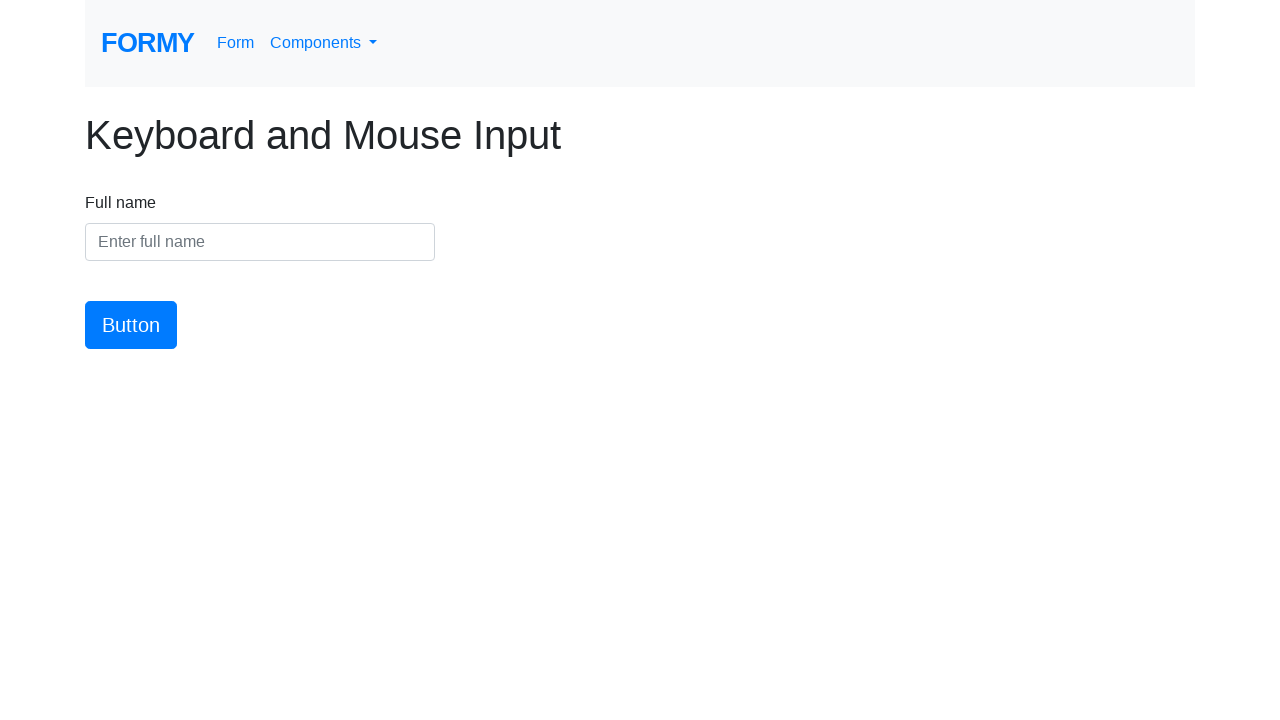

Filled name field with text on #name
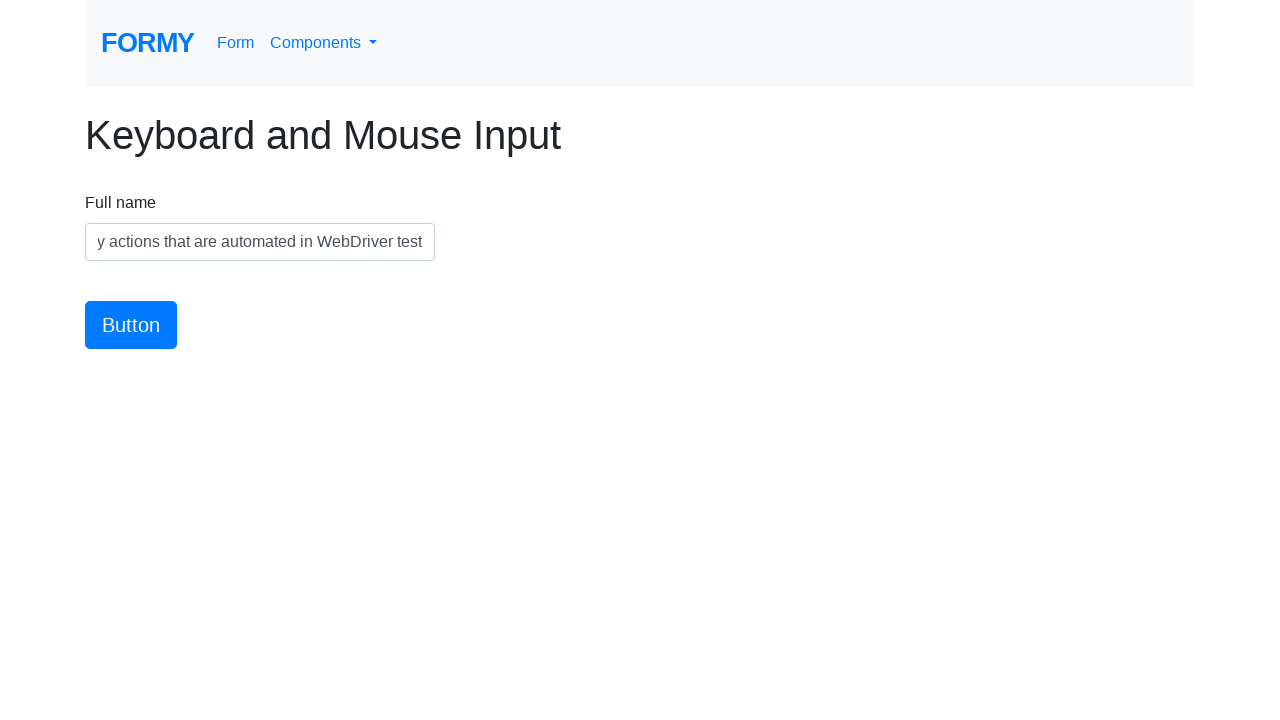

Clicked the button at (131, 325) on #button
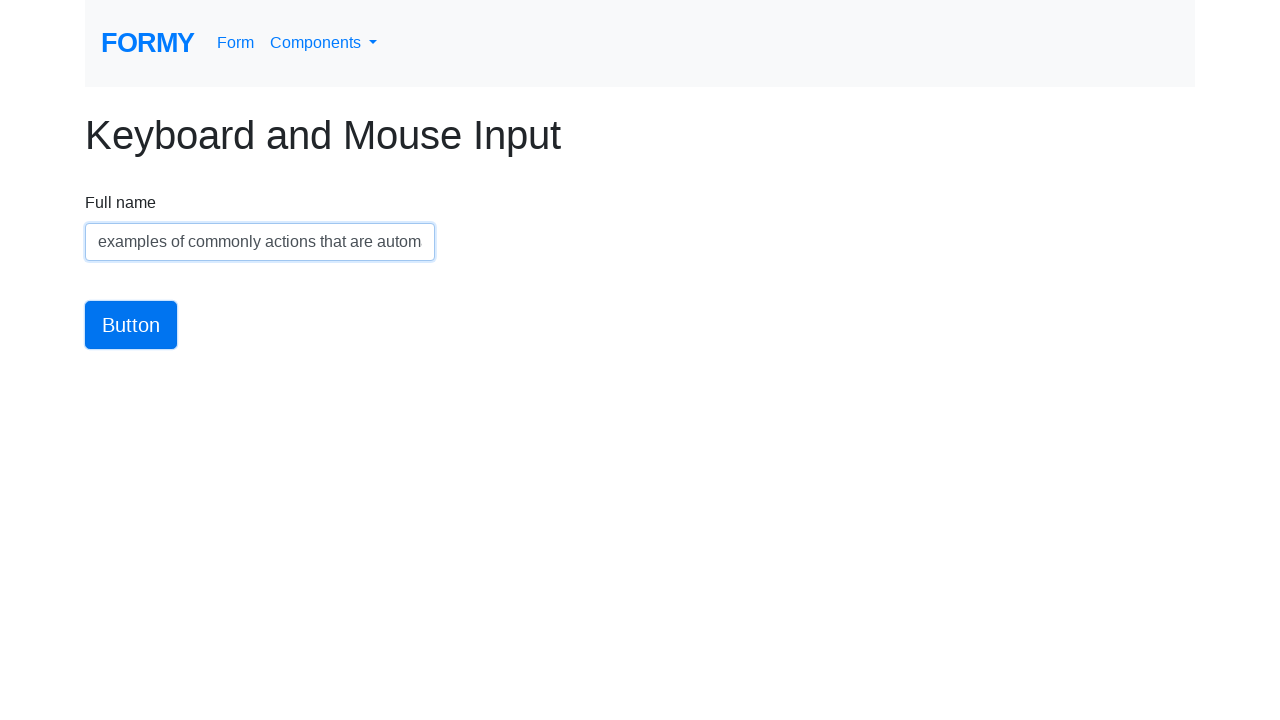

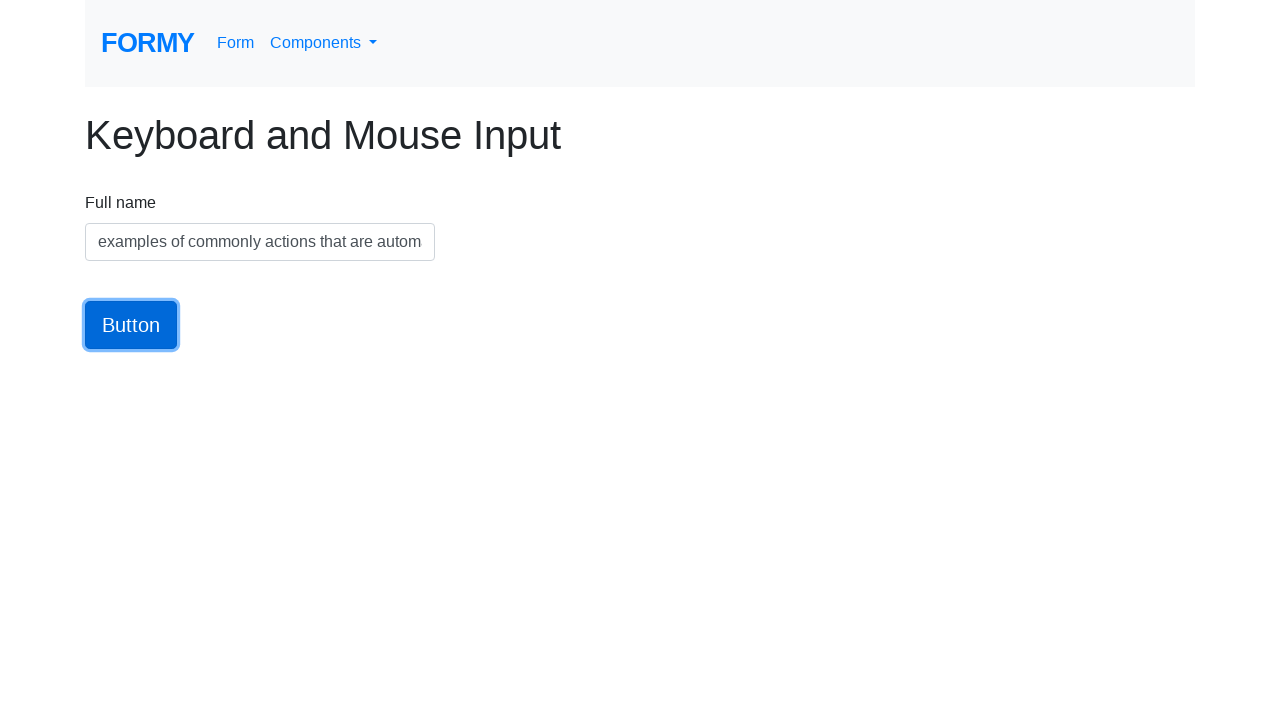